Tests that a todo item is removed when edited to an empty string

Starting URL: https://demo.playwright.dev/todomvc

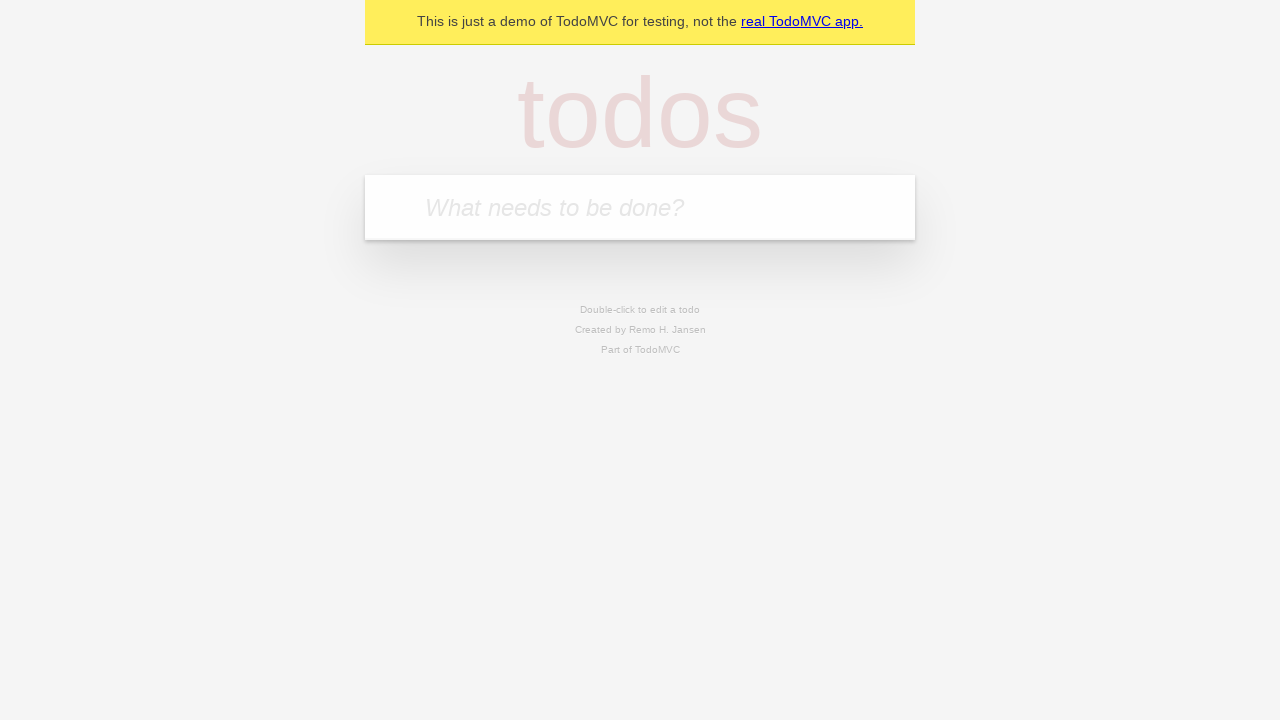

Filled todo input with 'buy some cheese' on internal:attr=[placeholder="What needs to be done?"i]
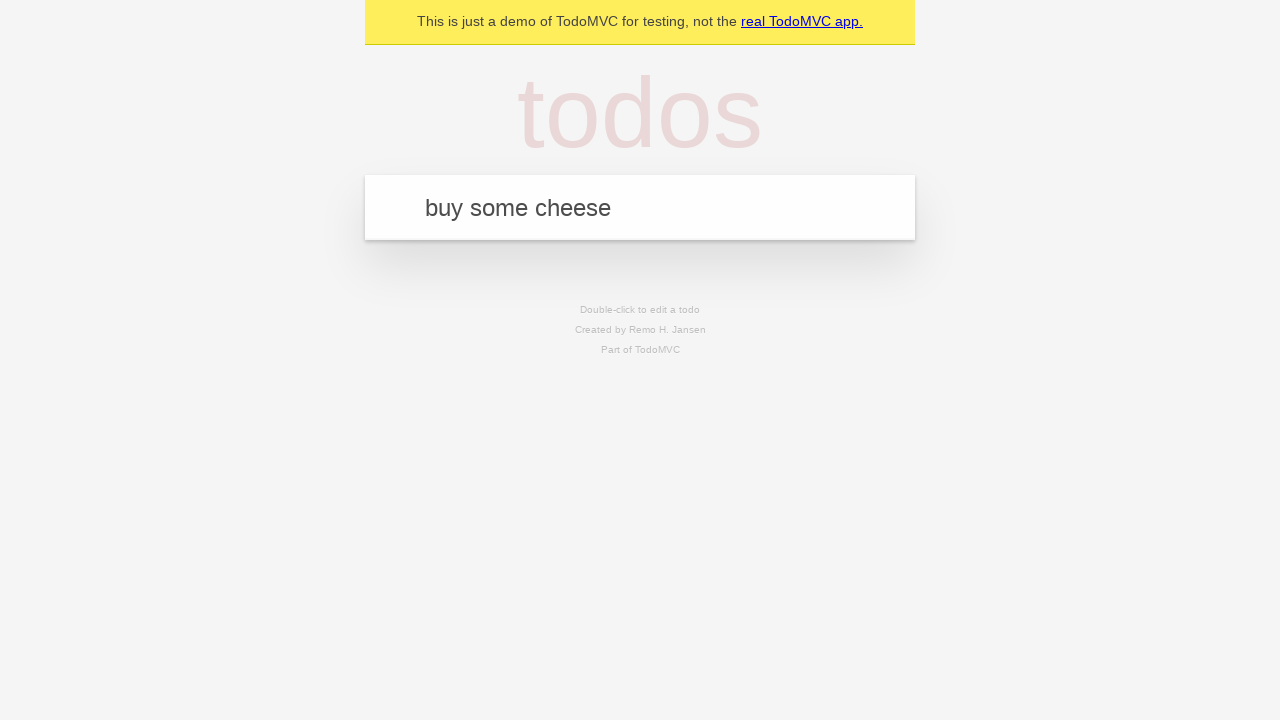

Pressed Enter to create first todo item on internal:attr=[placeholder="What needs to be done?"i]
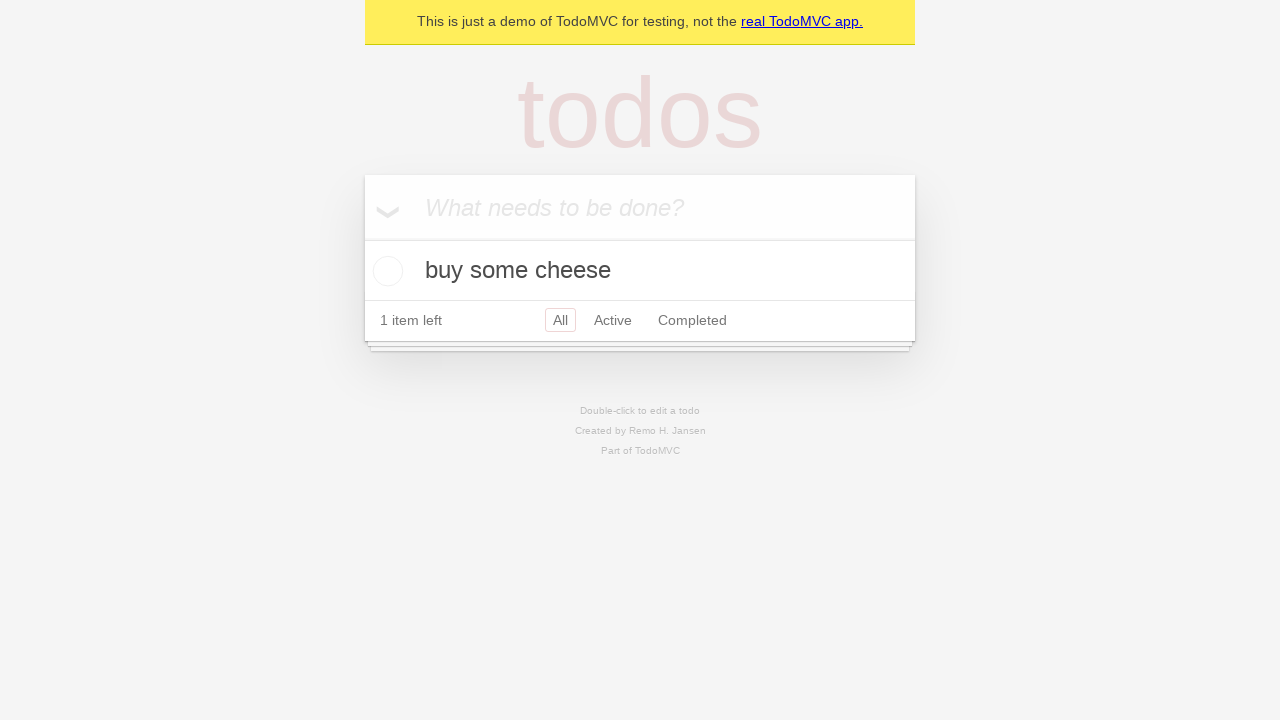

Filled todo input with 'feed the cat' on internal:attr=[placeholder="What needs to be done?"i]
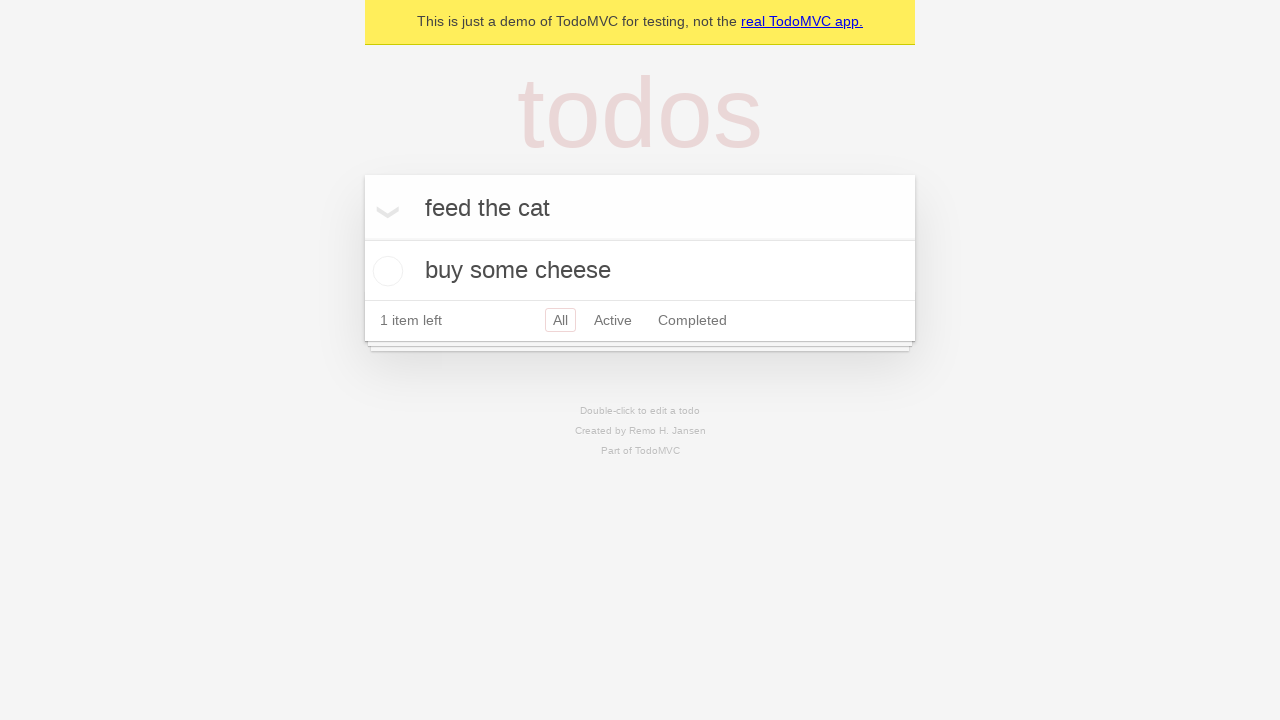

Pressed Enter to create second todo item on internal:attr=[placeholder="What needs to be done?"i]
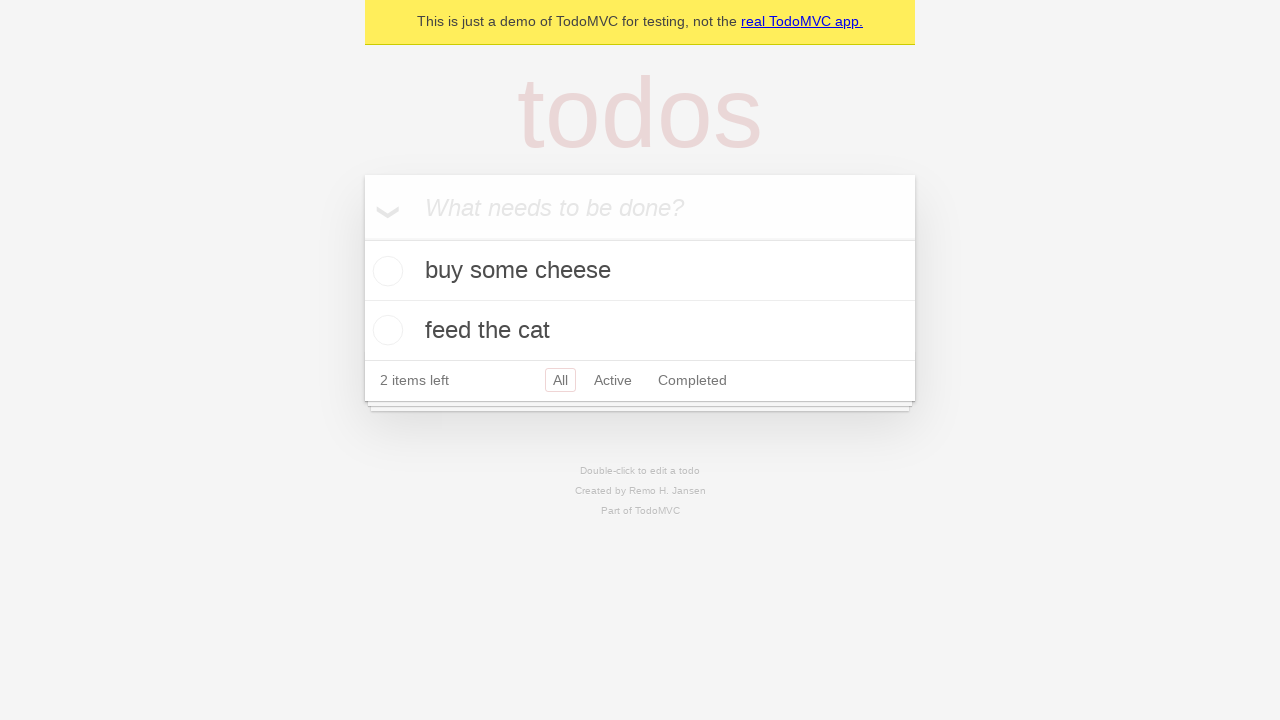

Filled todo input with 'book a doctors appointment' on internal:attr=[placeholder="What needs to be done?"i]
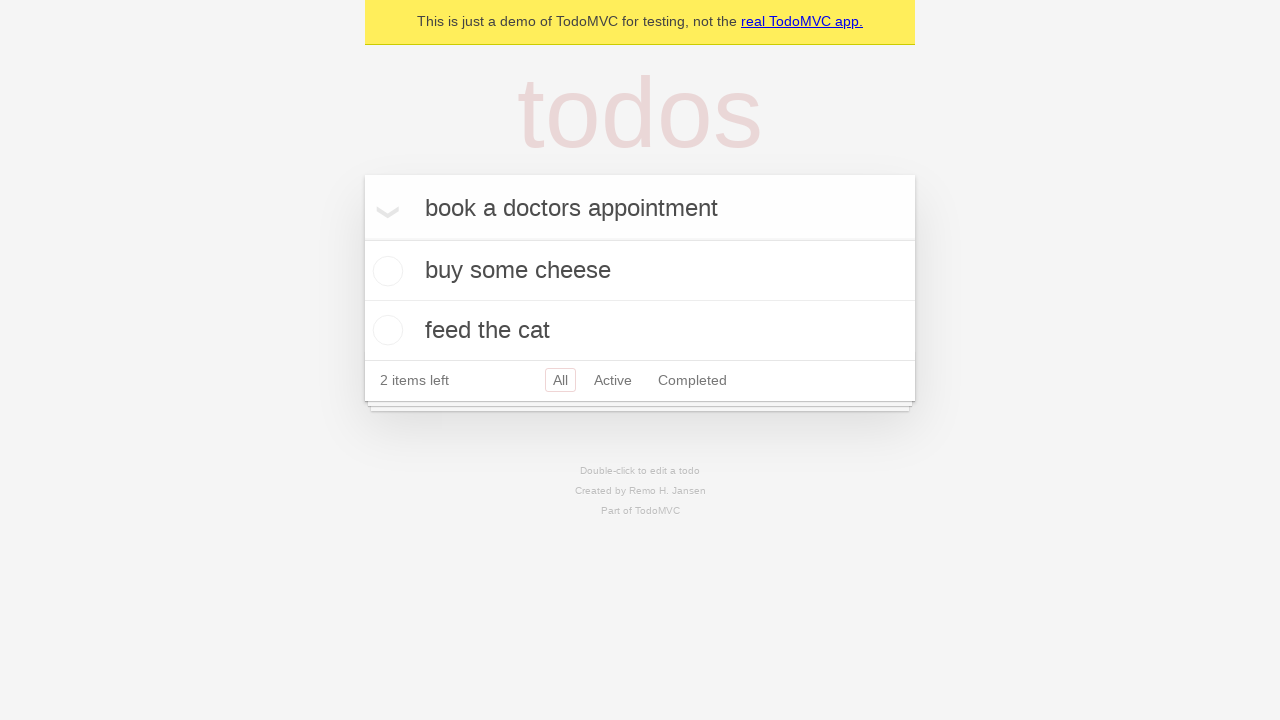

Pressed Enter to create third todo item on internal:attr=[placeholder="What needs to be done?"i]
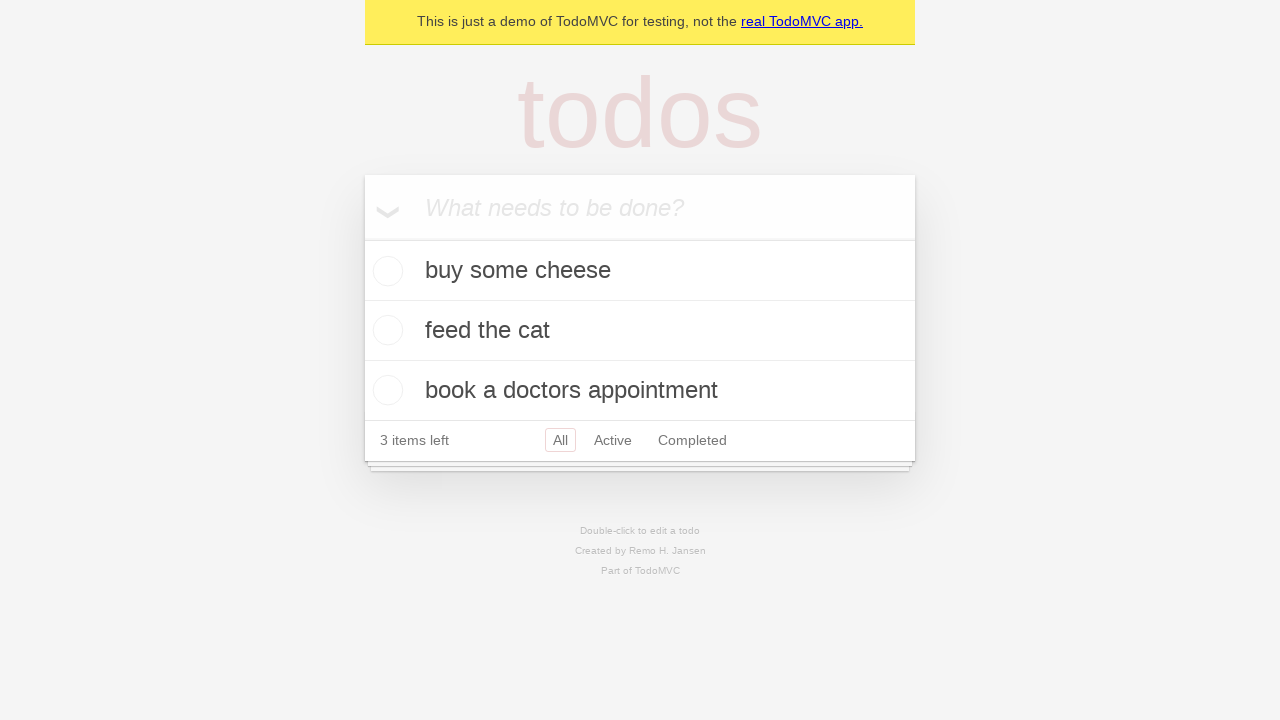

Double-clicked second todo item to enter edit mode at (640, 331) on internal:testid=[data-testid="todo-item"s] >> nth=1
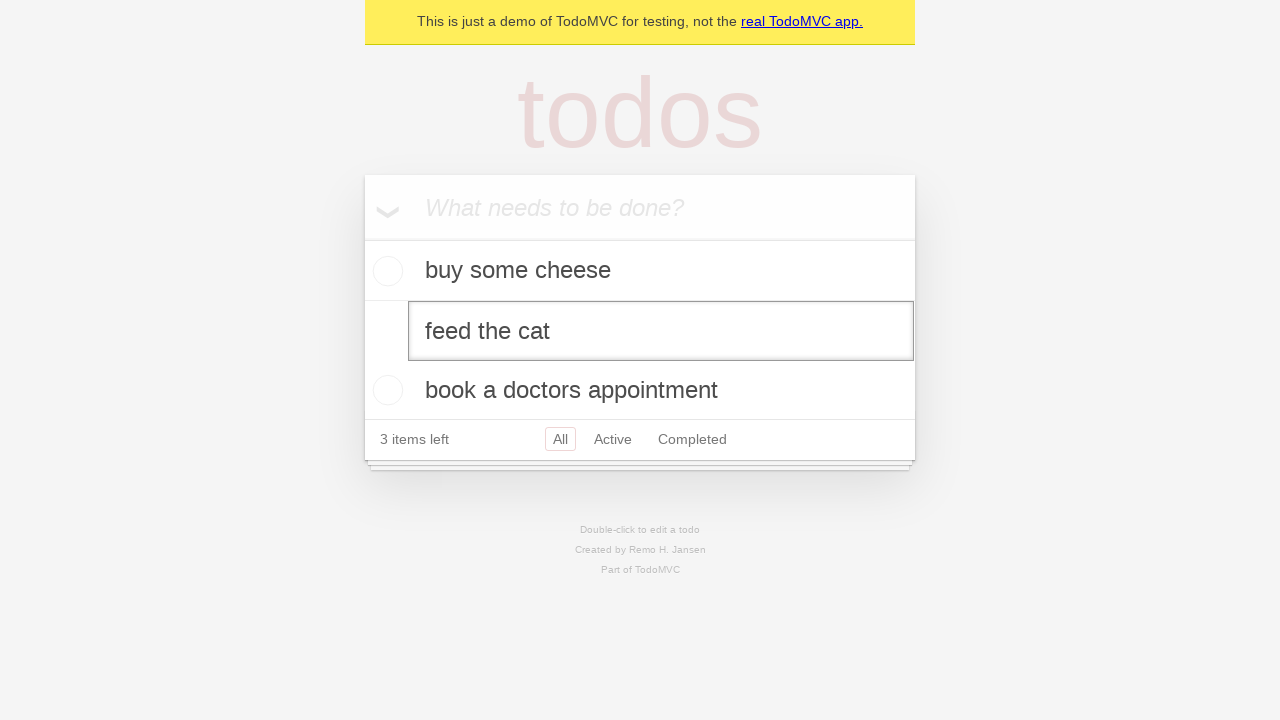

Cleared todo item text by filling with empty string on internal:testid=[data-testid="todo-item"s] >> nth=1 >> internal:role=textbox[nam
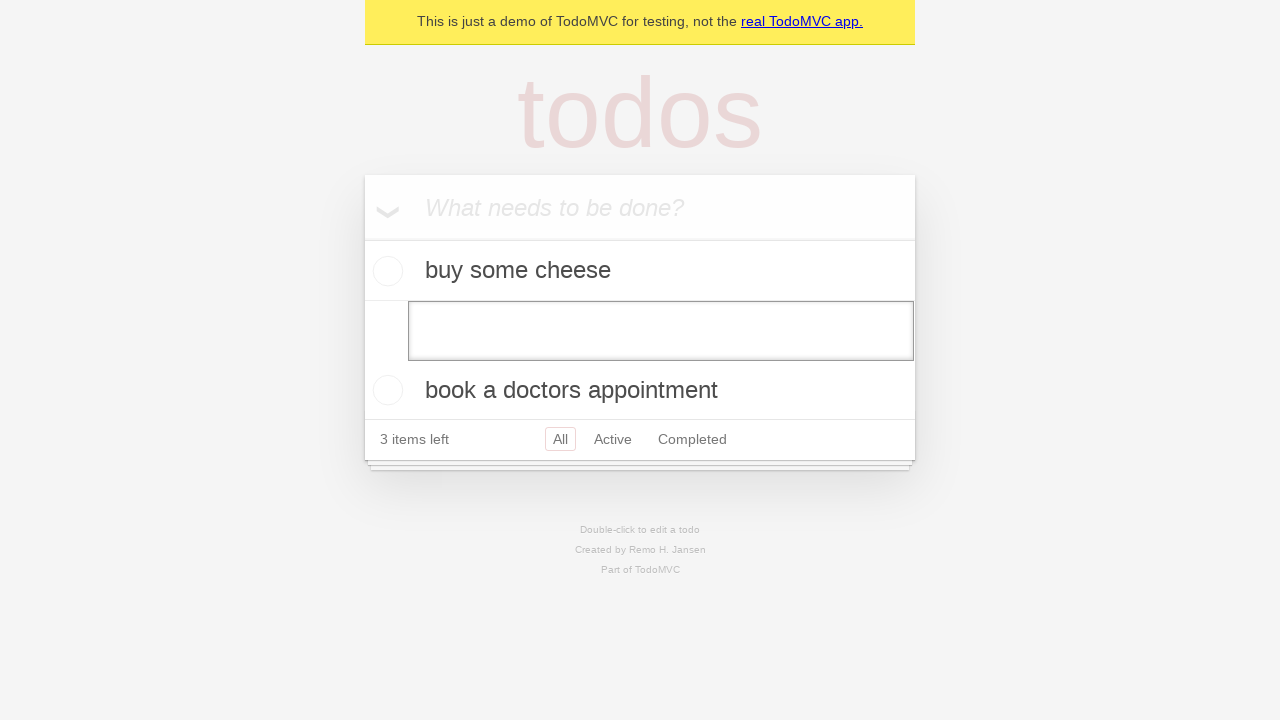

Pressed Enter to confirm empty edit and remove todo item on internal:testid=[data-testid="todo-item"s] >> nth=1 >> internal:role=textbox[nam
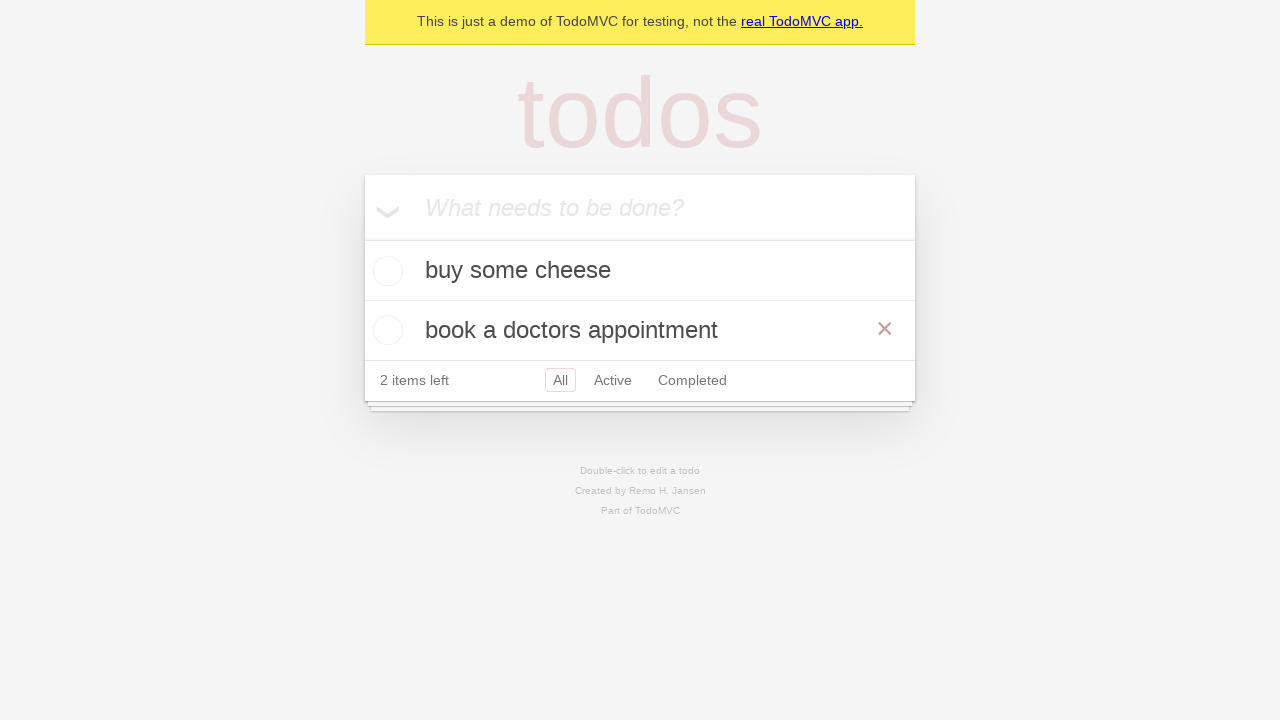

Waited for todo items to be present after removal of edited item
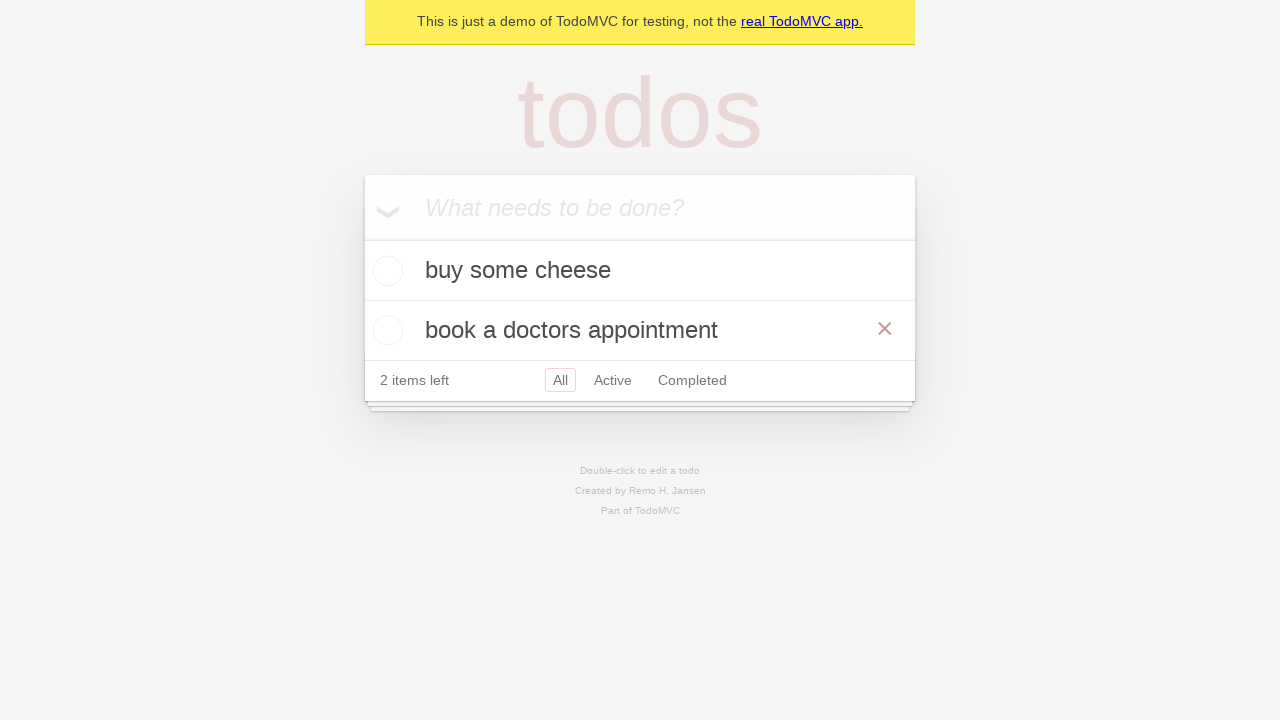

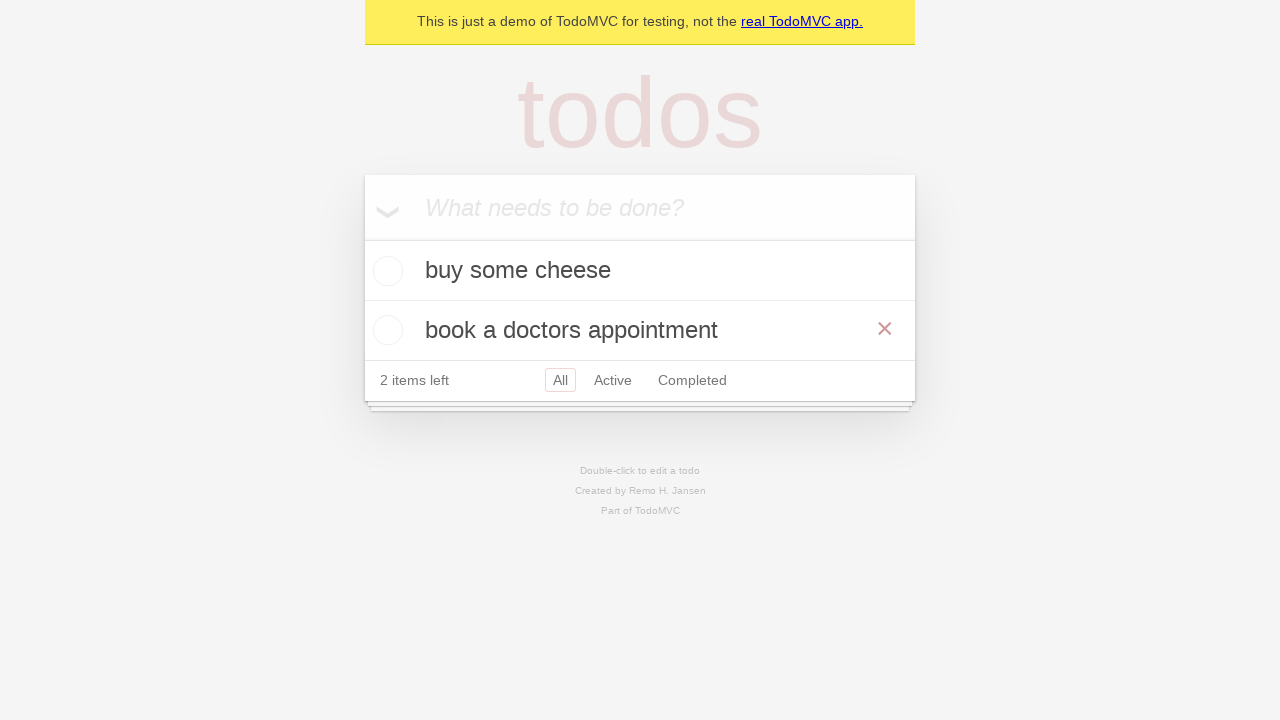